Tests double-click functionality on a demo page by performing a double-click action on a button element

Starting URL: https://demoqa.com/buttons

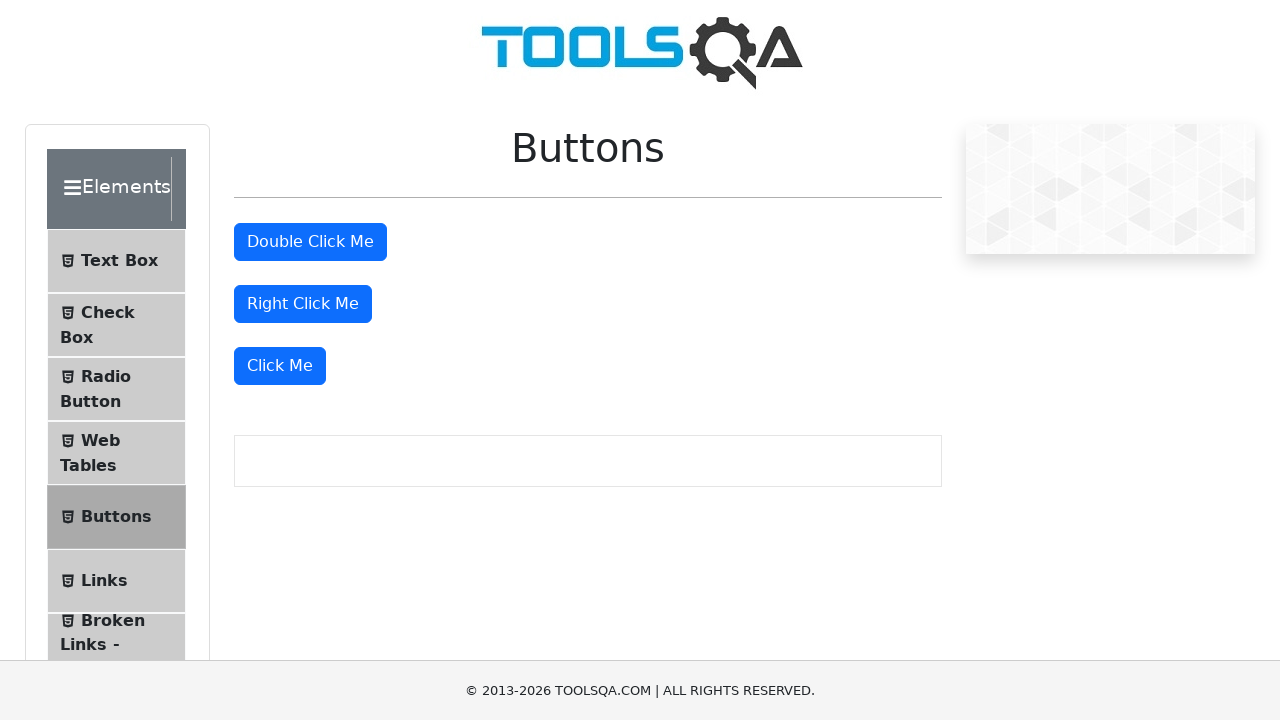

Double-clicked the button element on DemoQA buttons page at (310, 242) on #doubleClickBtn
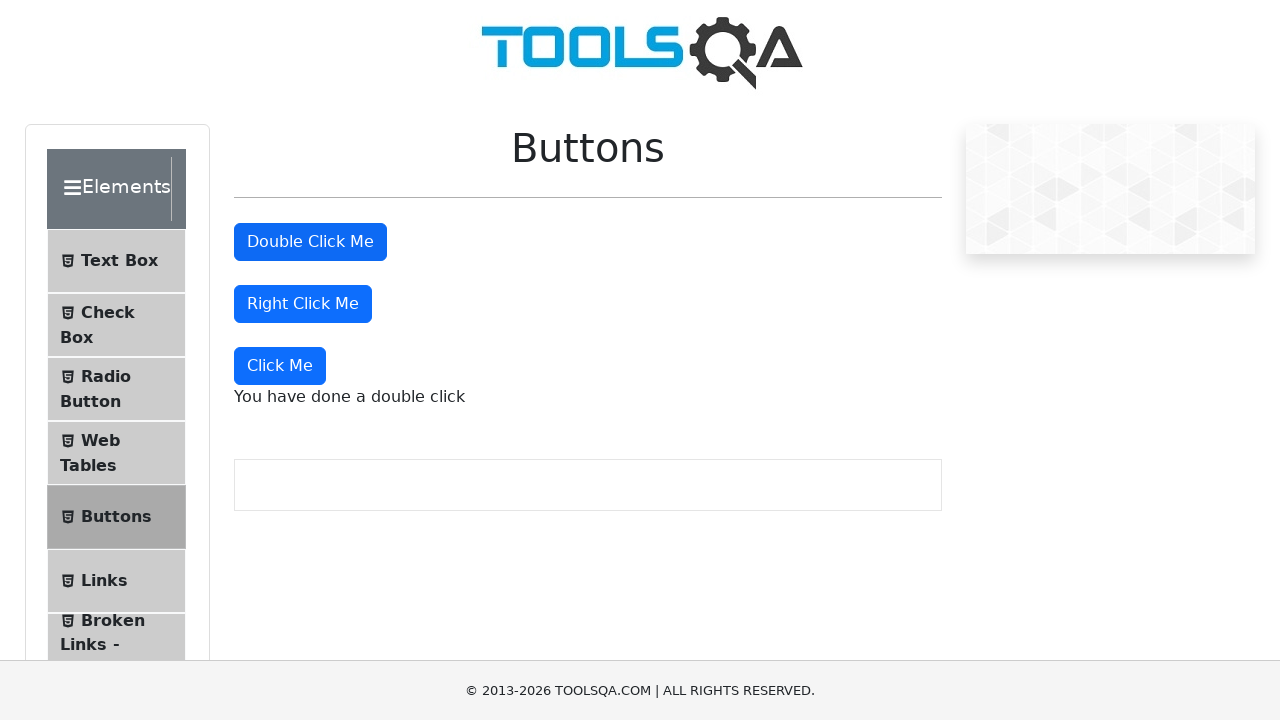

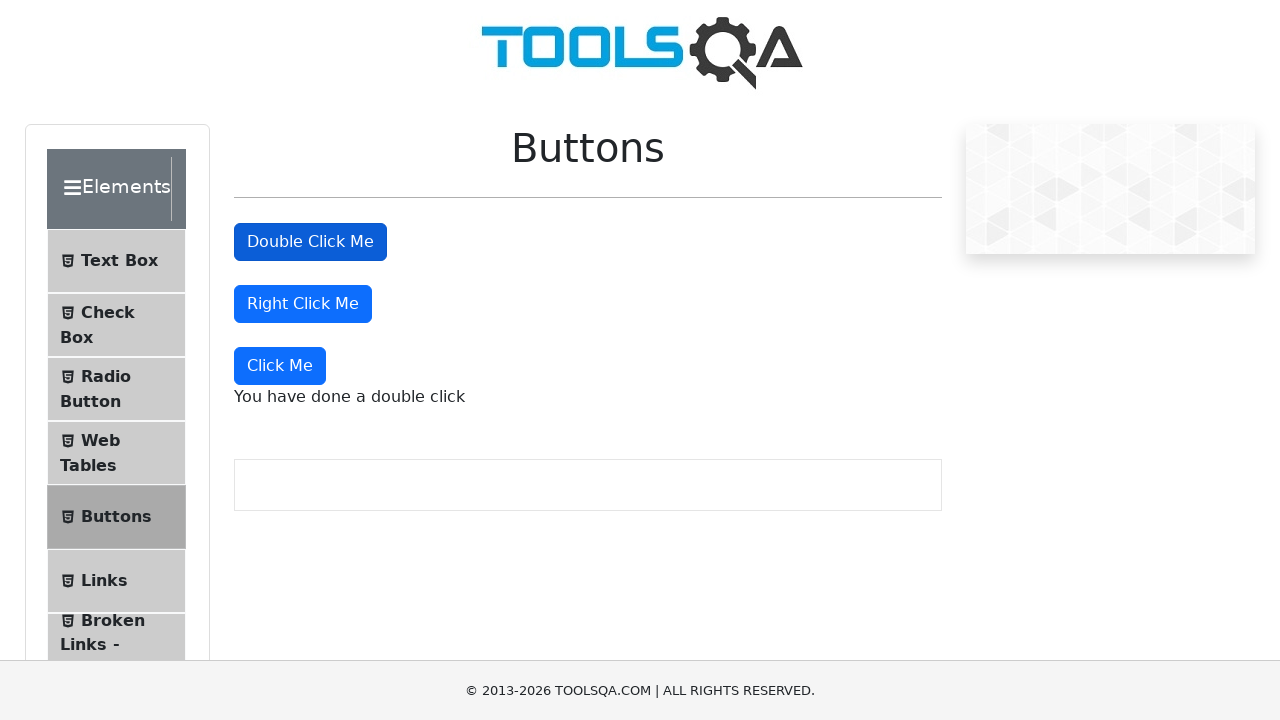